Navigates to OrangeHRM demo site login page and clicks on the "OrangeHRM, Inc" link in the footer, which opens a child window

Starting URL: https://opensource-demo.orangehrmlive.com/web/index.php/auth/login

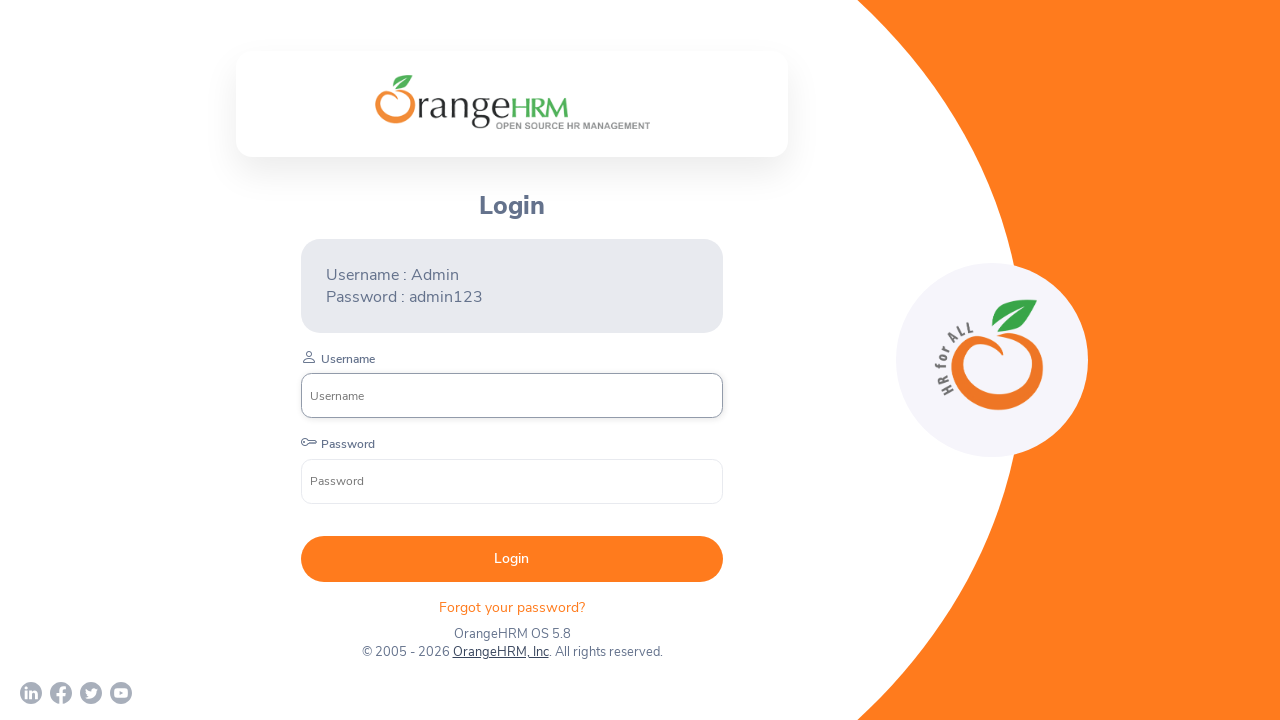

Navigated to OrangeHRM demo site login page
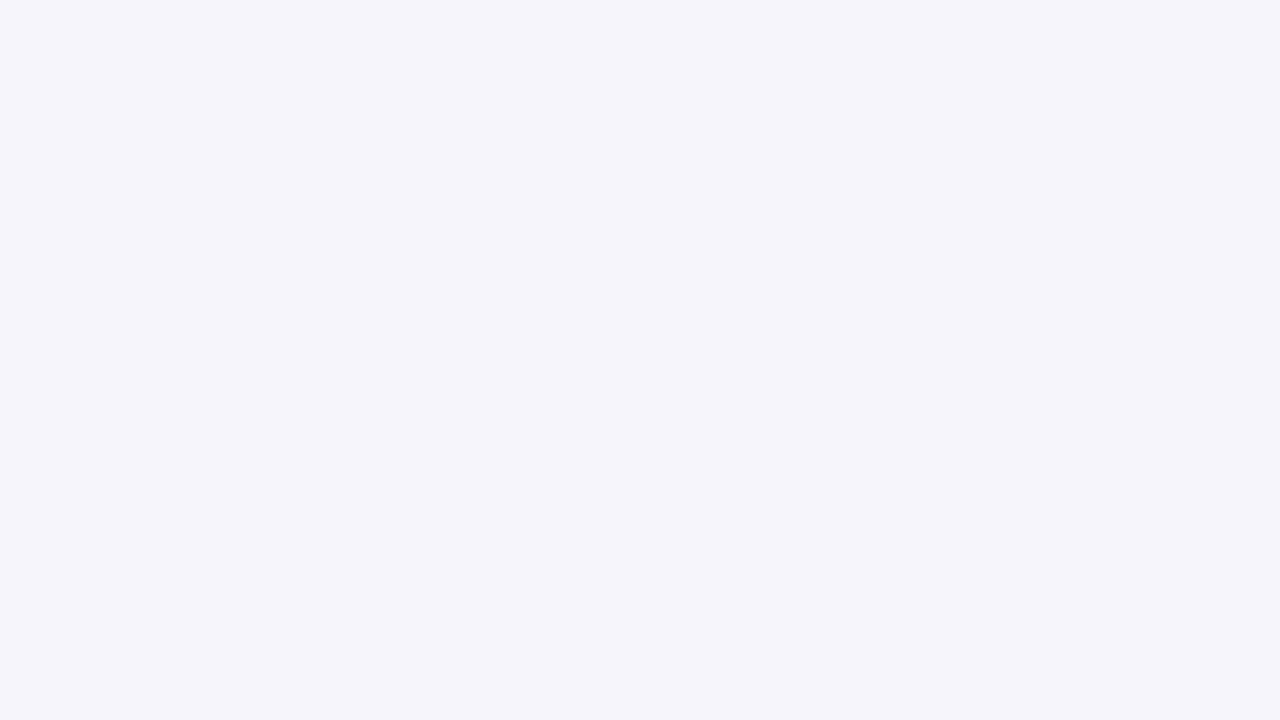

Clicked on 'OrangeHRM, Inc' link in footer, opening child window at (500, 652) on xpath=//a[normalize-space()='OrangeHRM, Inc']
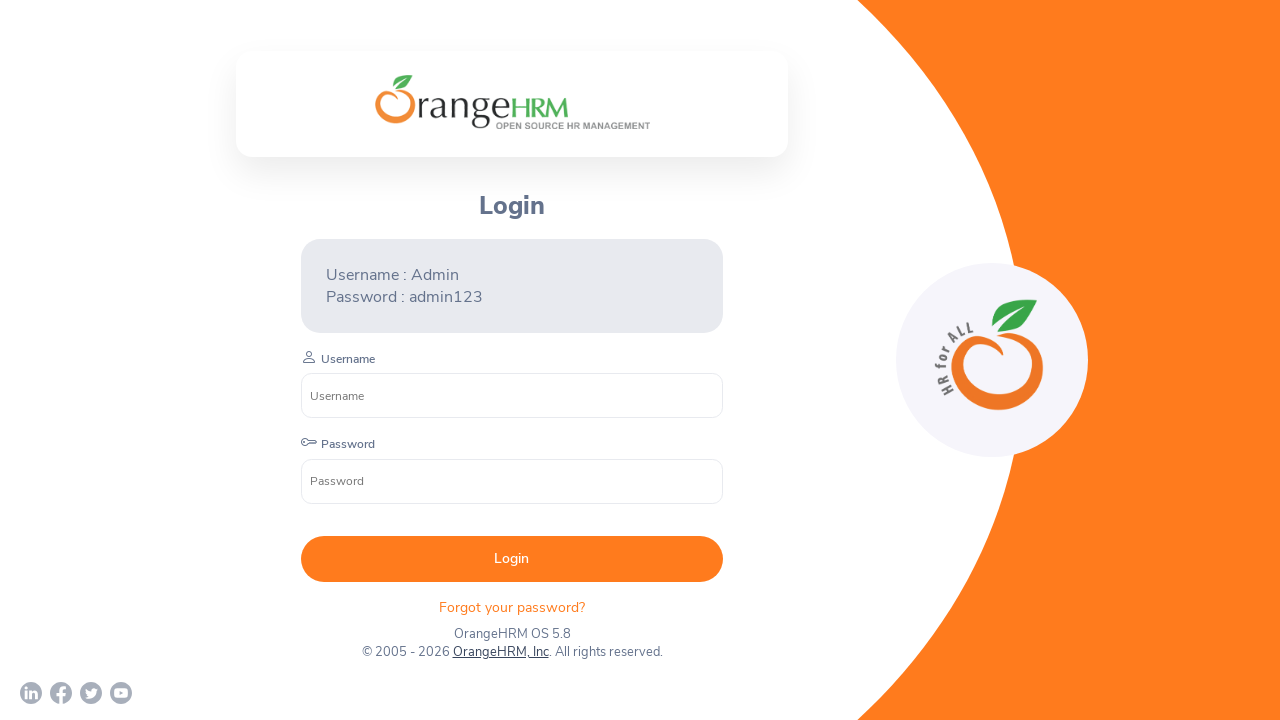

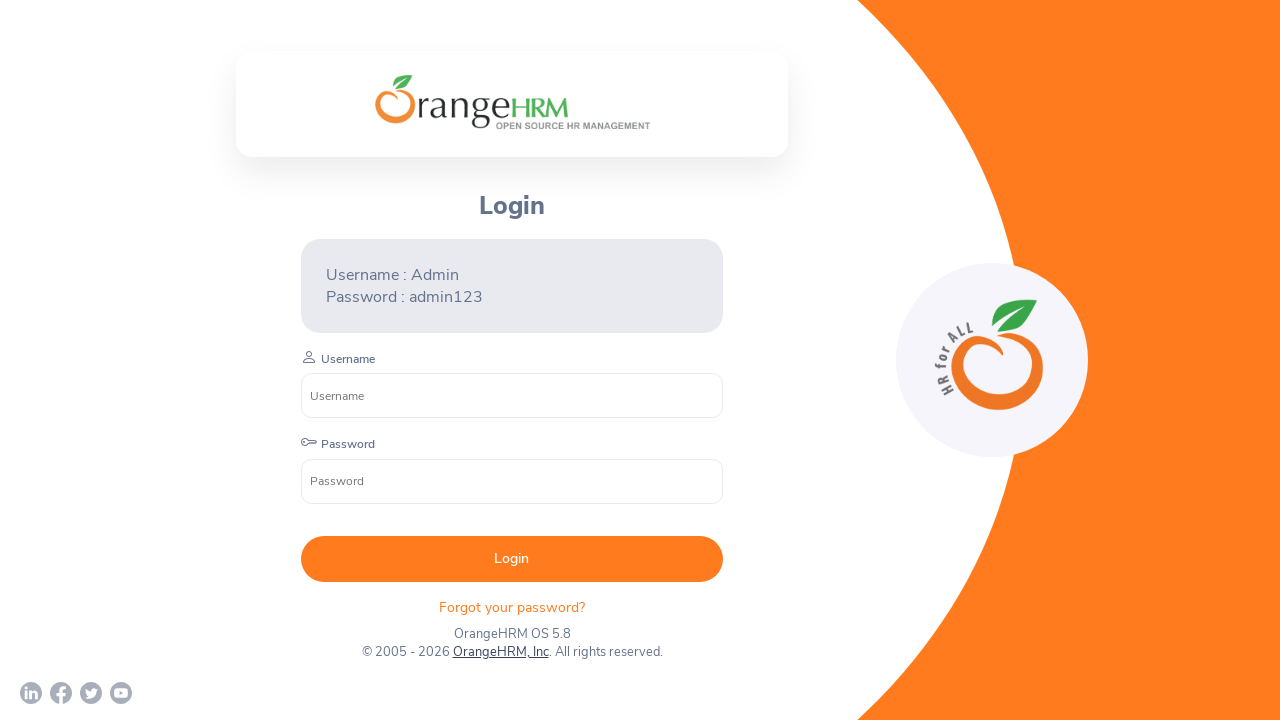